Navigates to the-internet.herokuapp.com, clicks on a link (likely the "Shifting Content" example based on the 29th list item), then clicks a button on that page.

Starting URL: https://the-internet.herokuapp.com

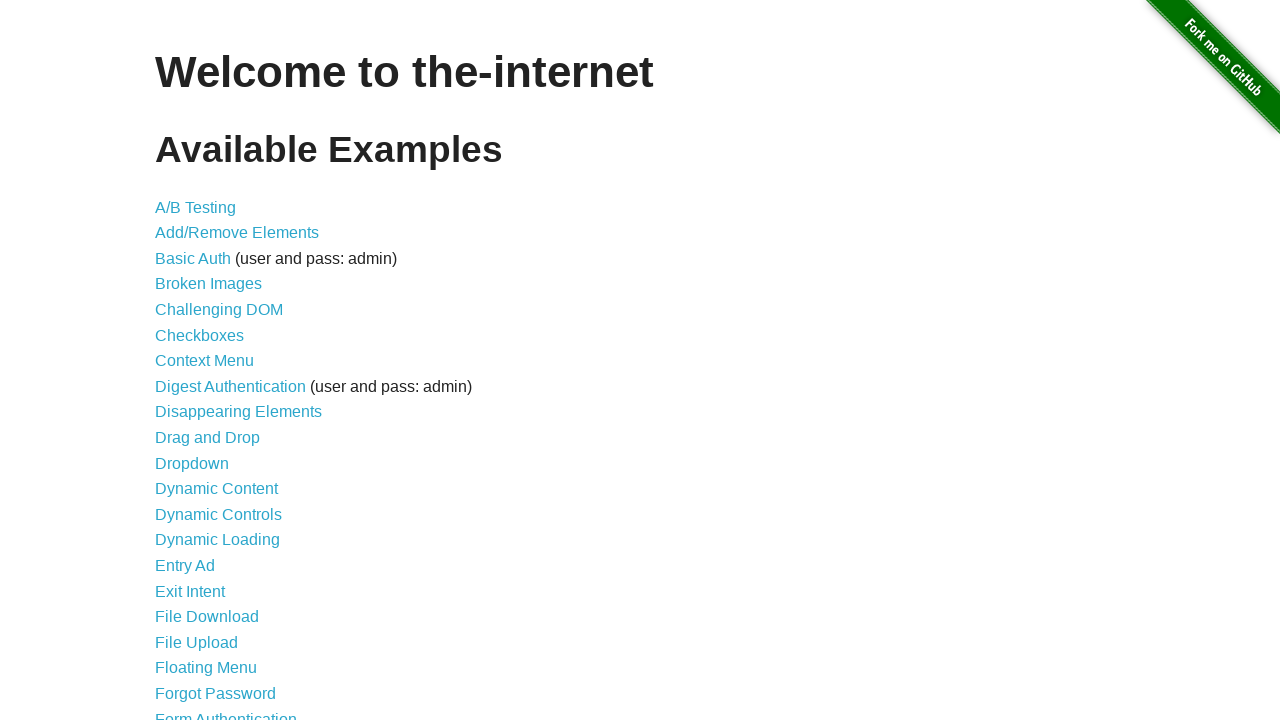

Clicked on the 29th link in the content list (Shifting Content example) at (214, 361) on #content > ul > li:nth-child(29) > a
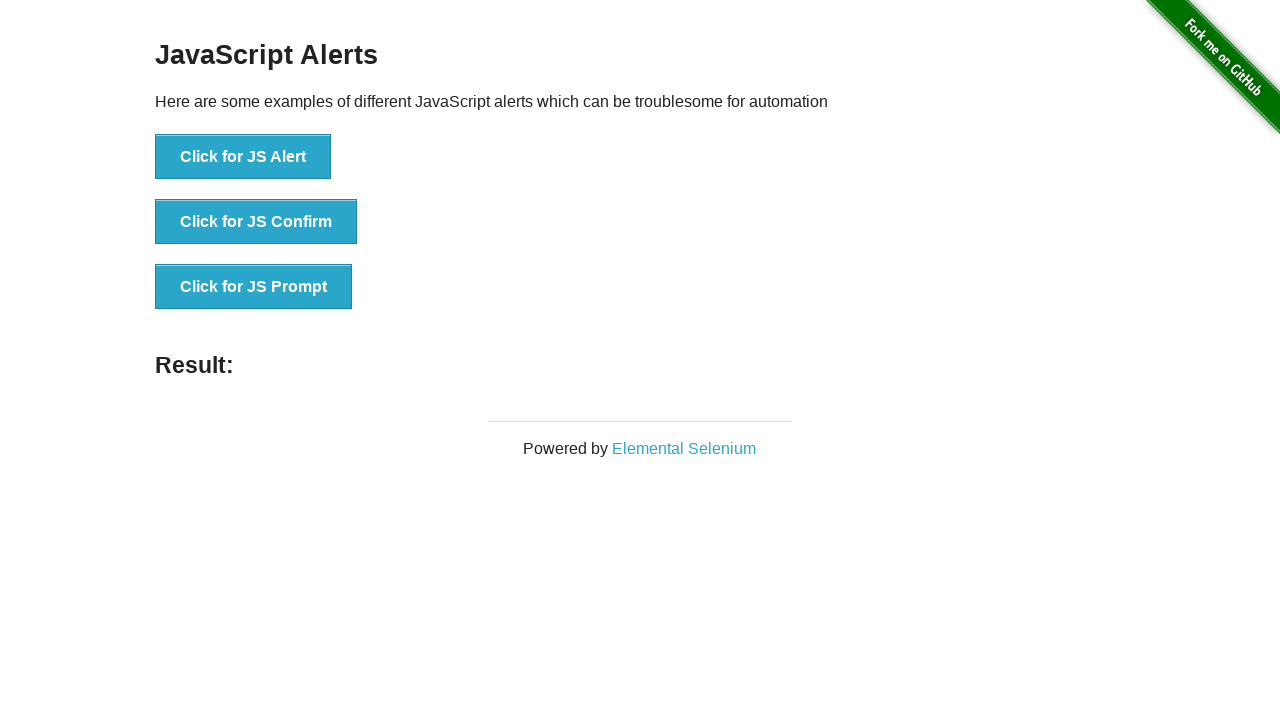

Clicked the first button in the list on the subsequent page at (243, 157) on #content > div > ul > li:nth-child(1) > button
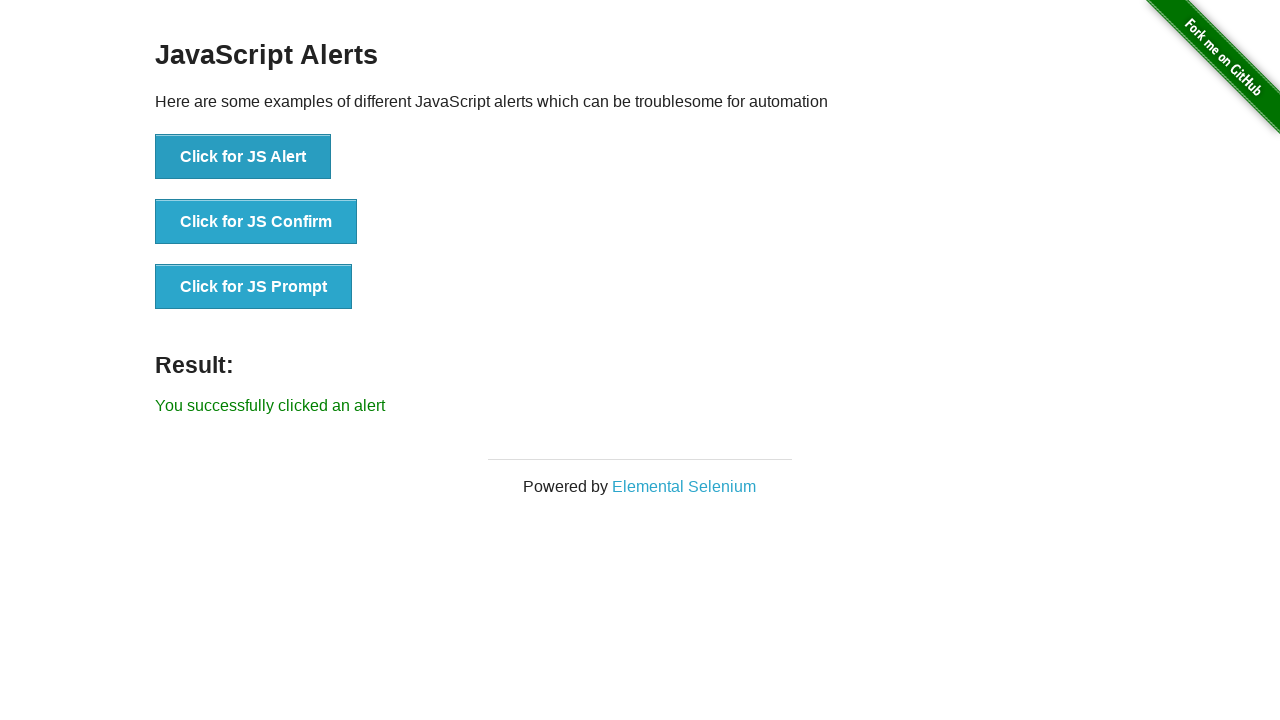

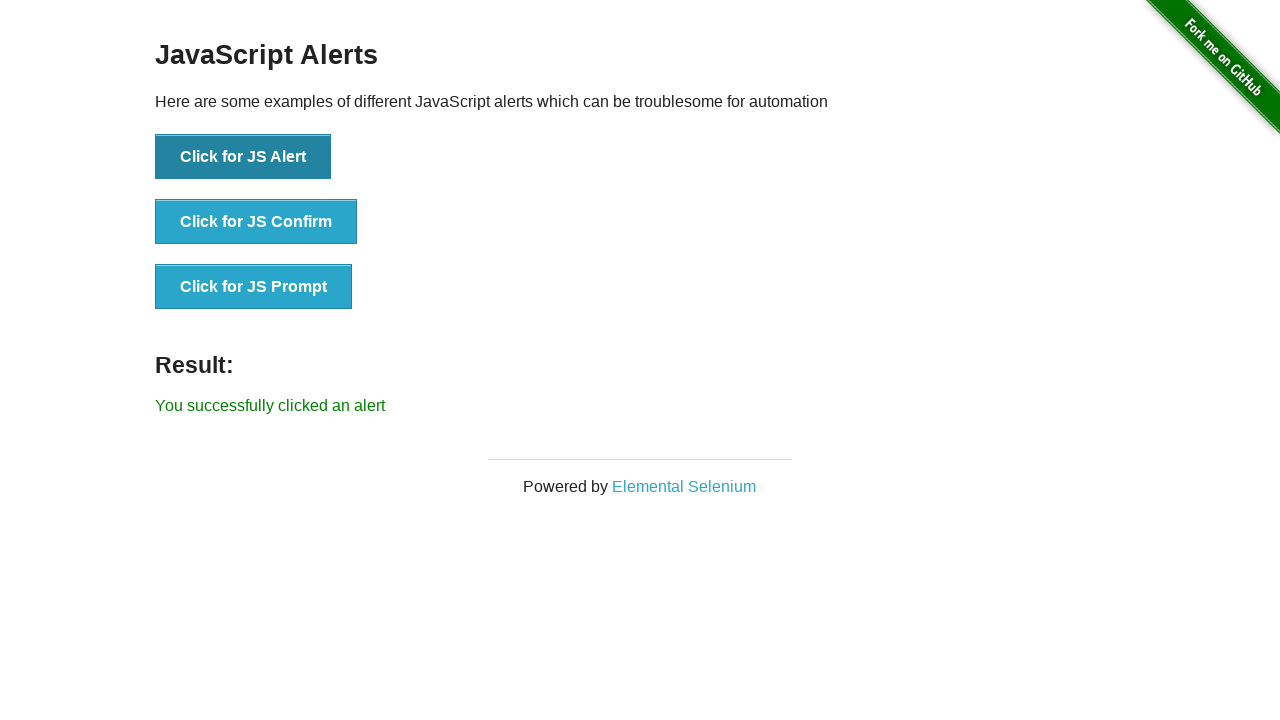